Demonstrates Fluent Wait functionality by navigating to Freshworks website and attempting to click on a "Support" link with polling and timeout configuration.

Starting URL: https://www.freshworks.com/

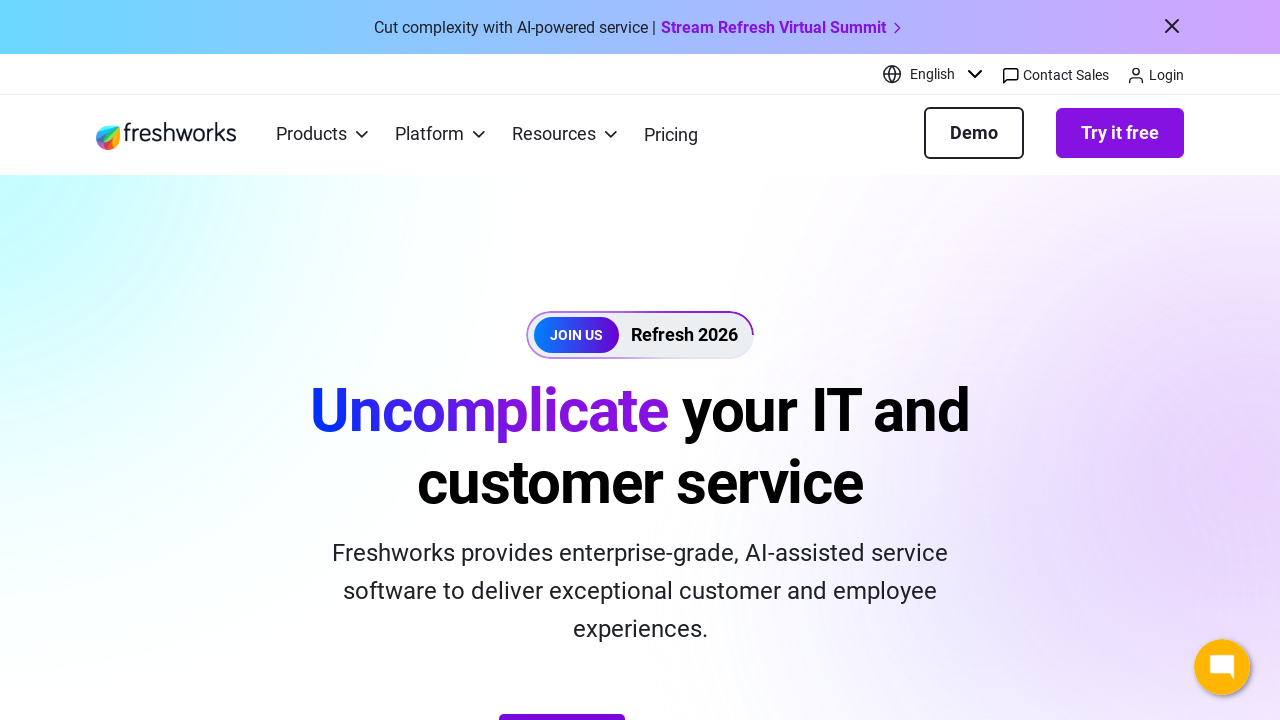

Waited for Support link to be visible with 10 second timeout
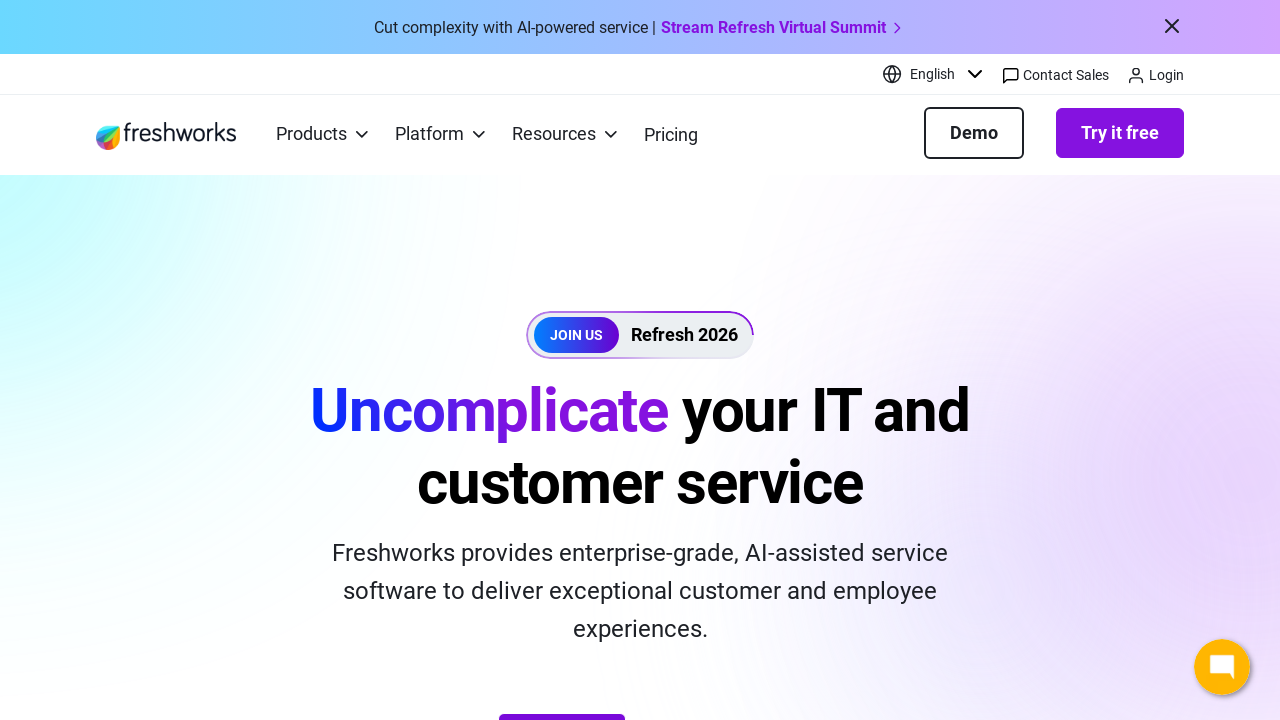

Clicked on Support link at (489, 362) on a:has-text('Support')
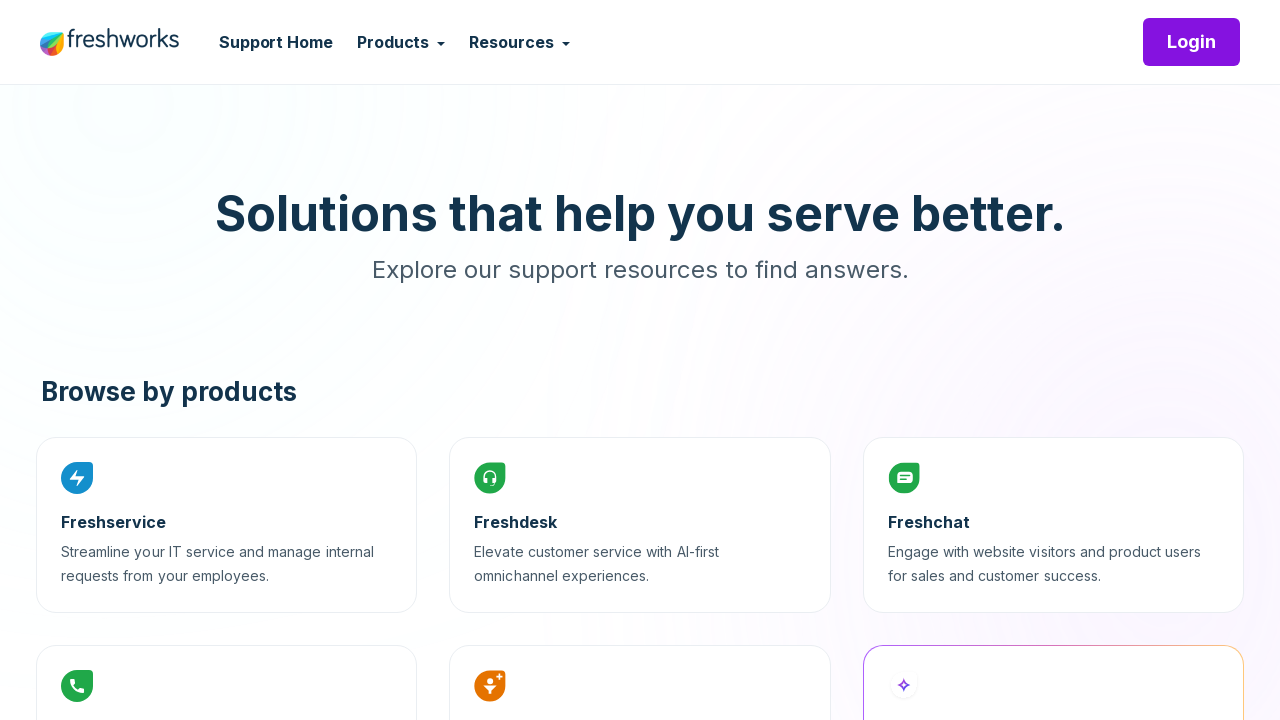

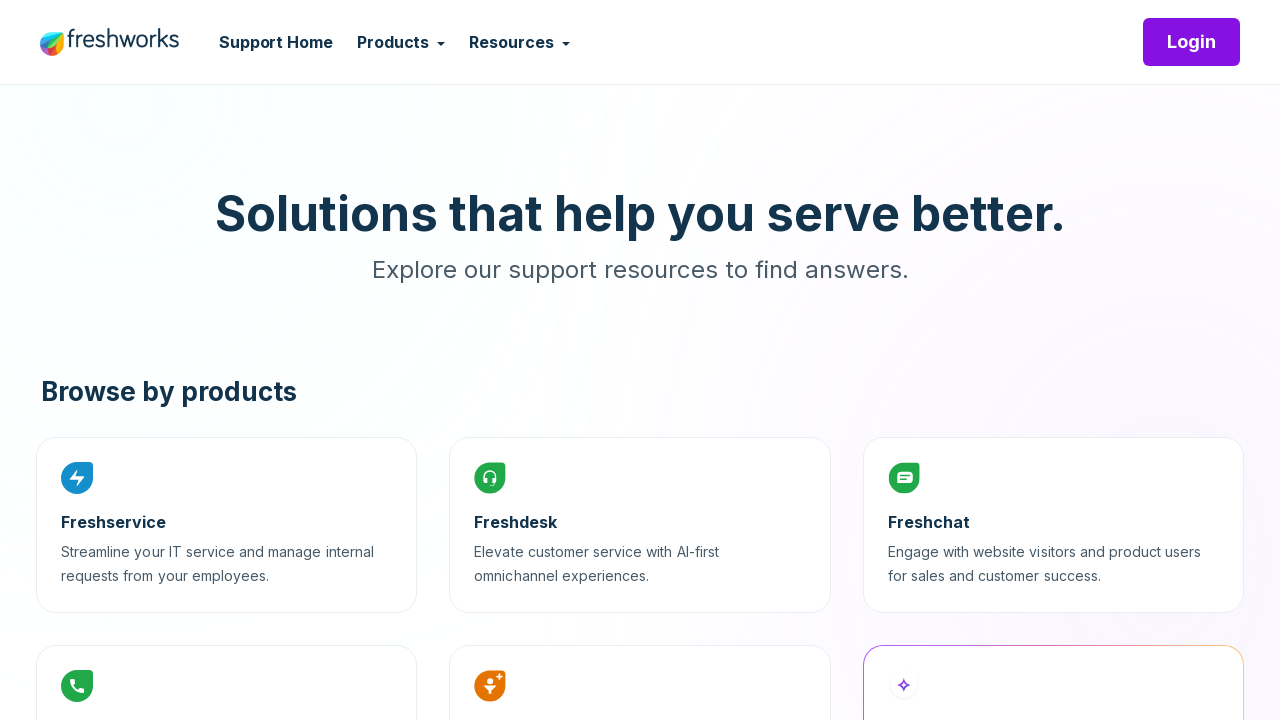